Tests e-commerce shopping flow by adding specific vegetables (Cucumber, Brocolli, Beetroot) to cart, proceeding to checkout, and applying a promo code

Starting URL: https://rahulshettyacademy.com/seleniumPractise/

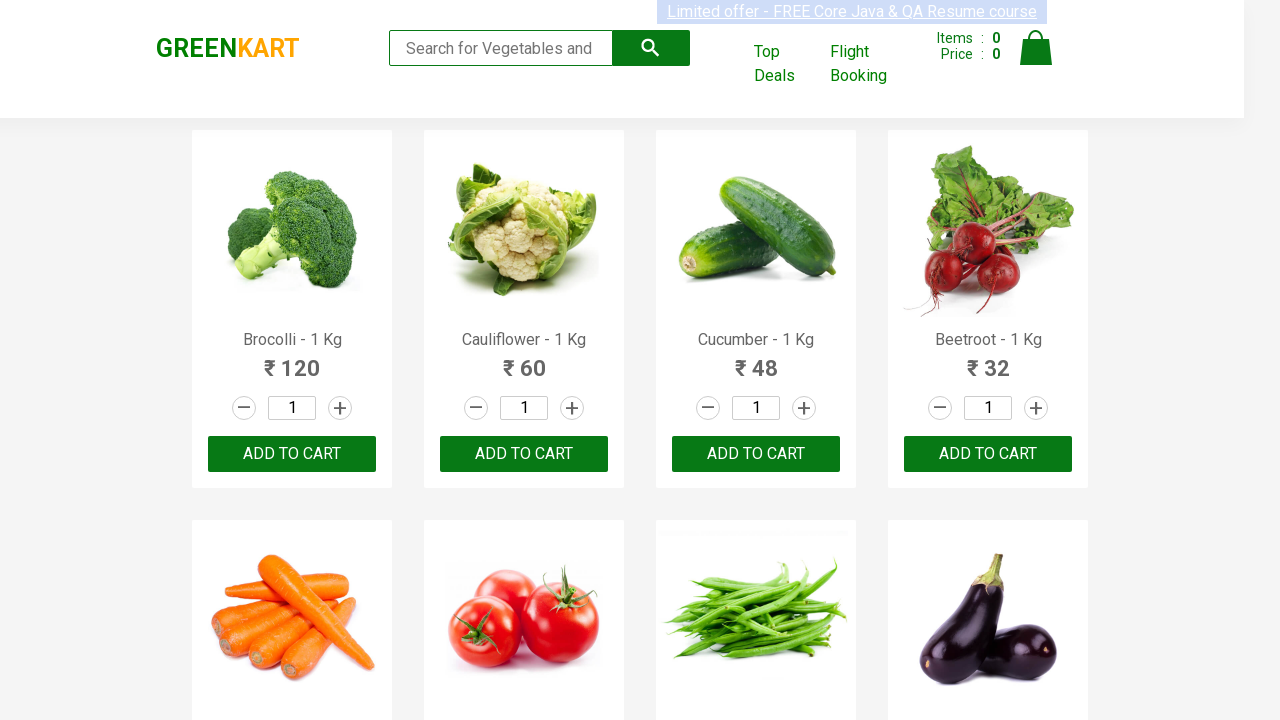

Waited for product list to load
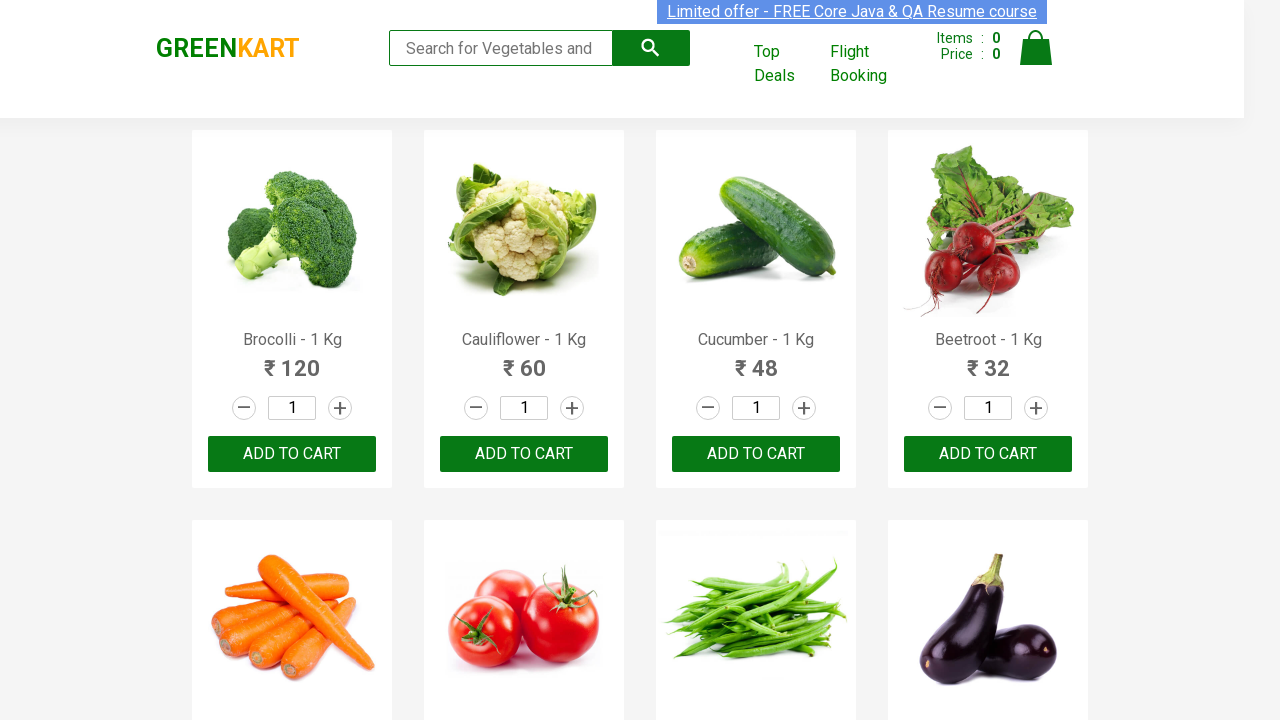

Retrieved all product names from the page
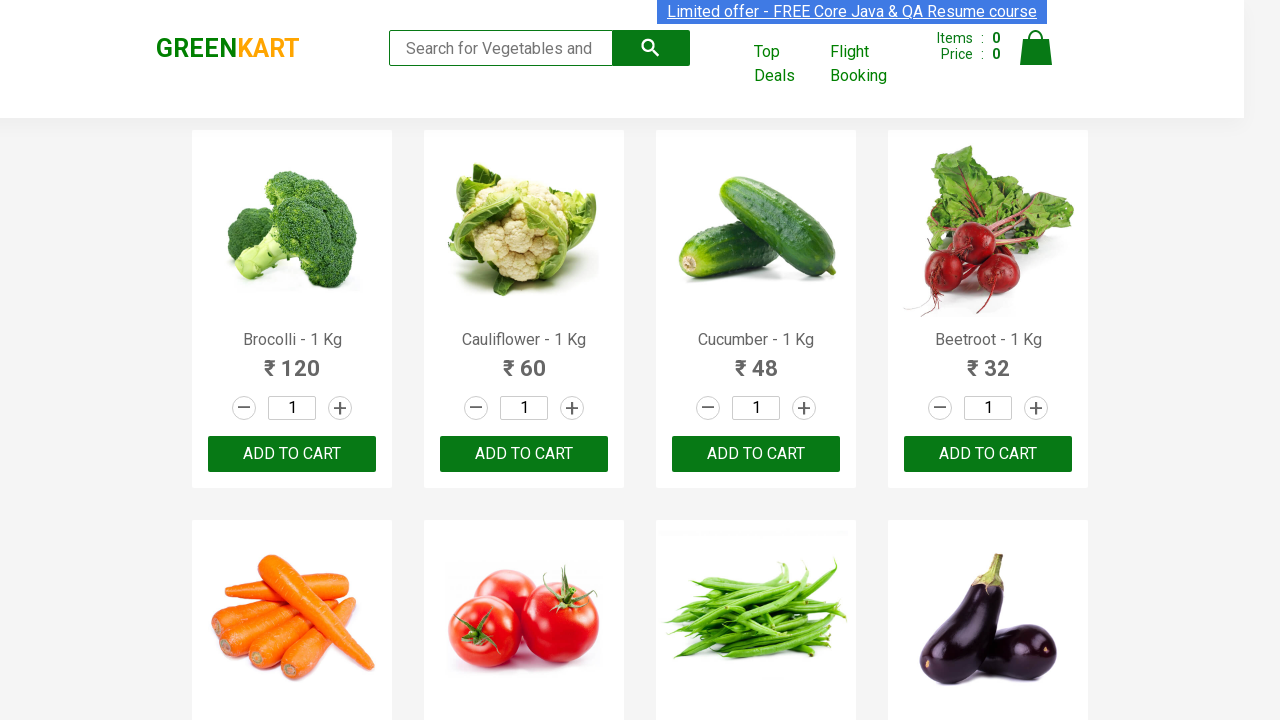

Retrieved all 'Add to Cart' buttons
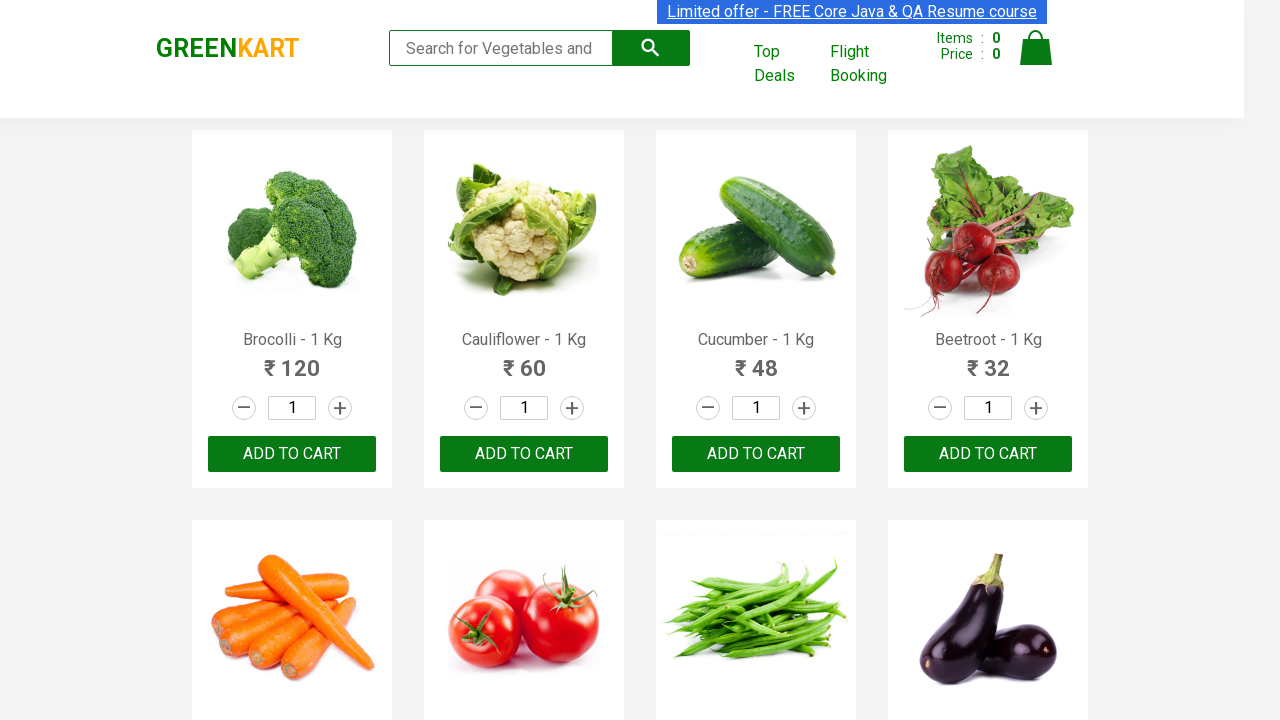

Added Brocolli to cart at (292, 454) on xpath=//div[@class='product-action']/button >> nth=0
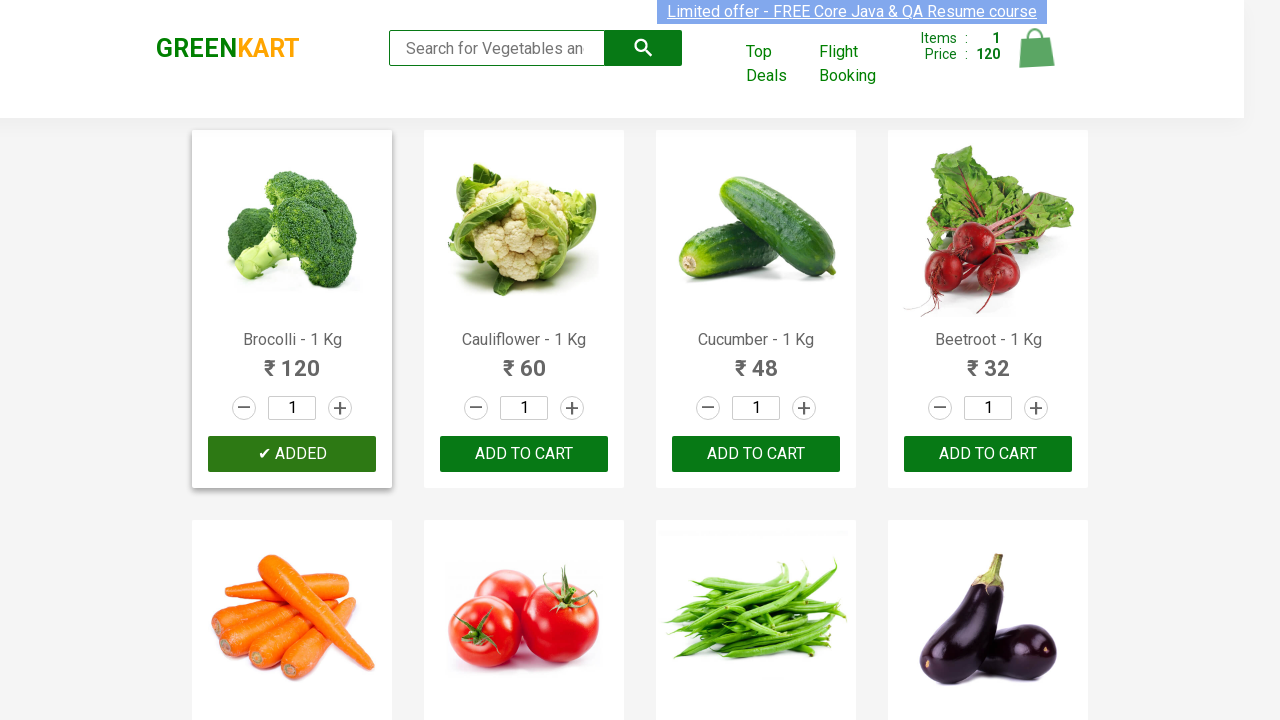

Added Cucumber to cart at (756, 454) on xpath=//div[@class='product-action']/button >> nth=2
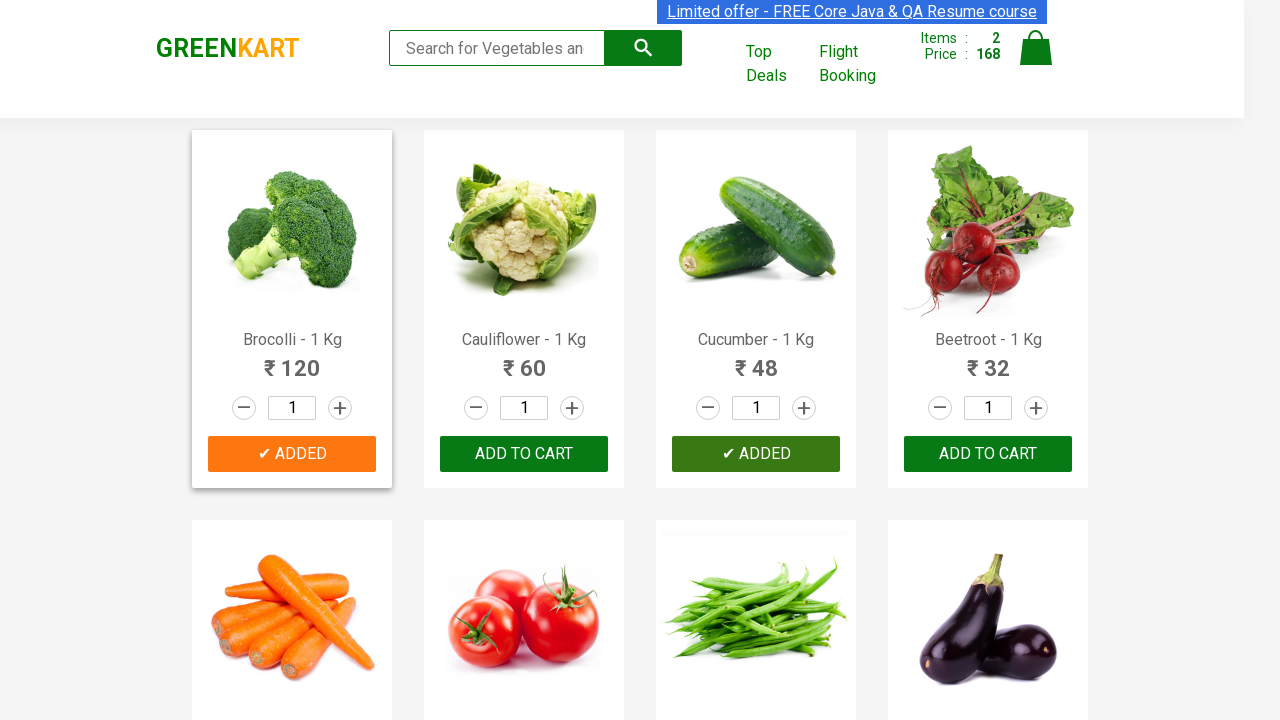

Added Beetroot to cart at (988, 454) on xpath=//div[@class='product-action']/button >> nth=3
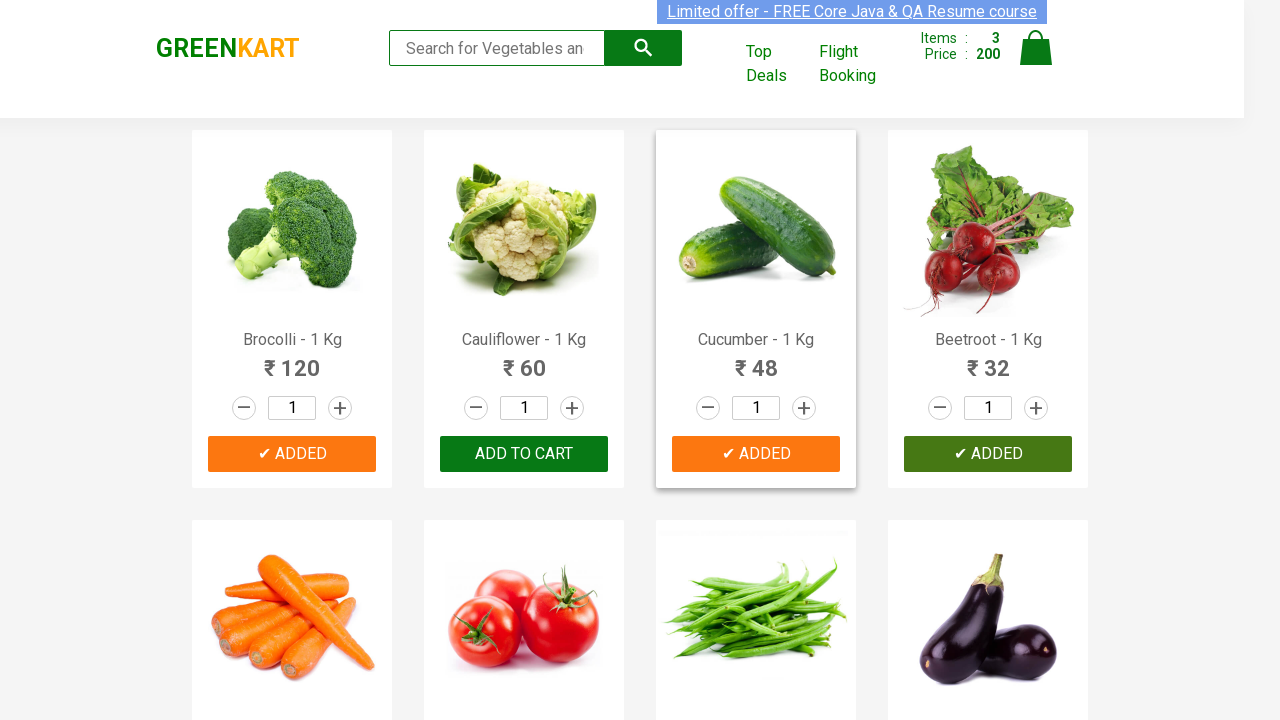

Clicked on cart icon to view cart at (1036, 48) on [alt='Cart']
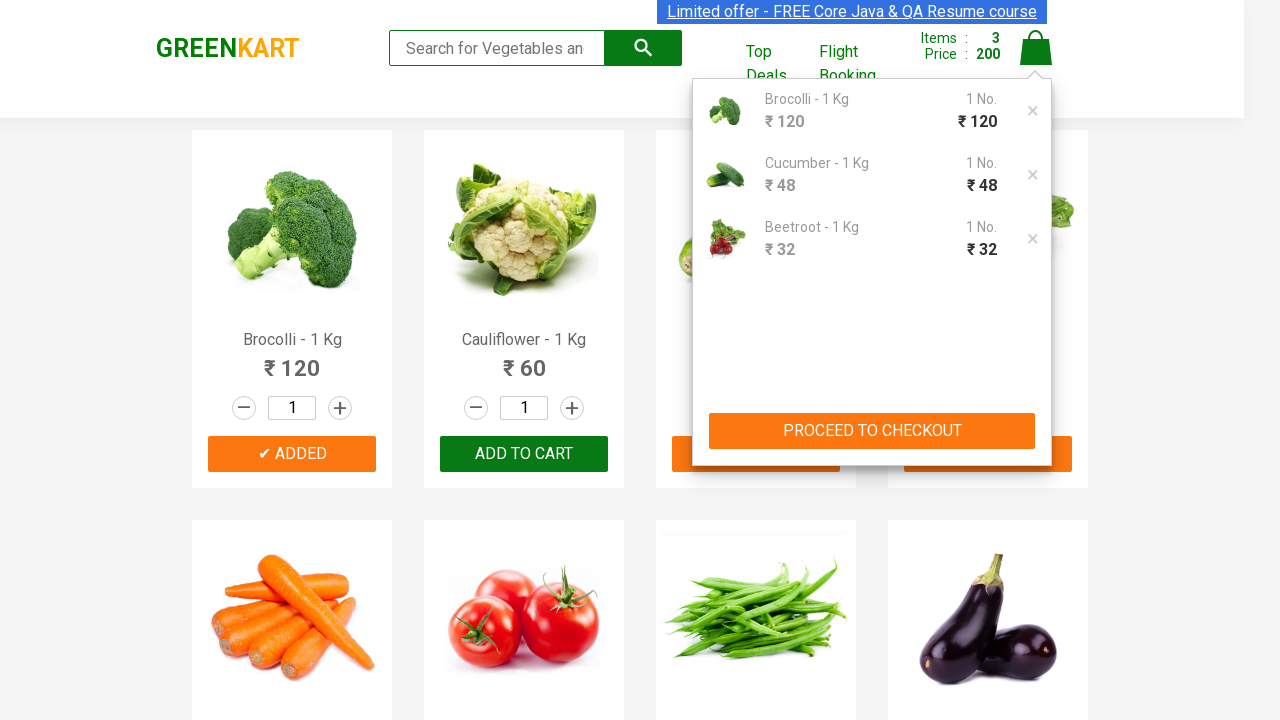

Clicked 'PROCEED TO CHECKOUT' button at (872, 431) on xpath=//*[contains(text(),'PROCEED TO CHECKOUT')]
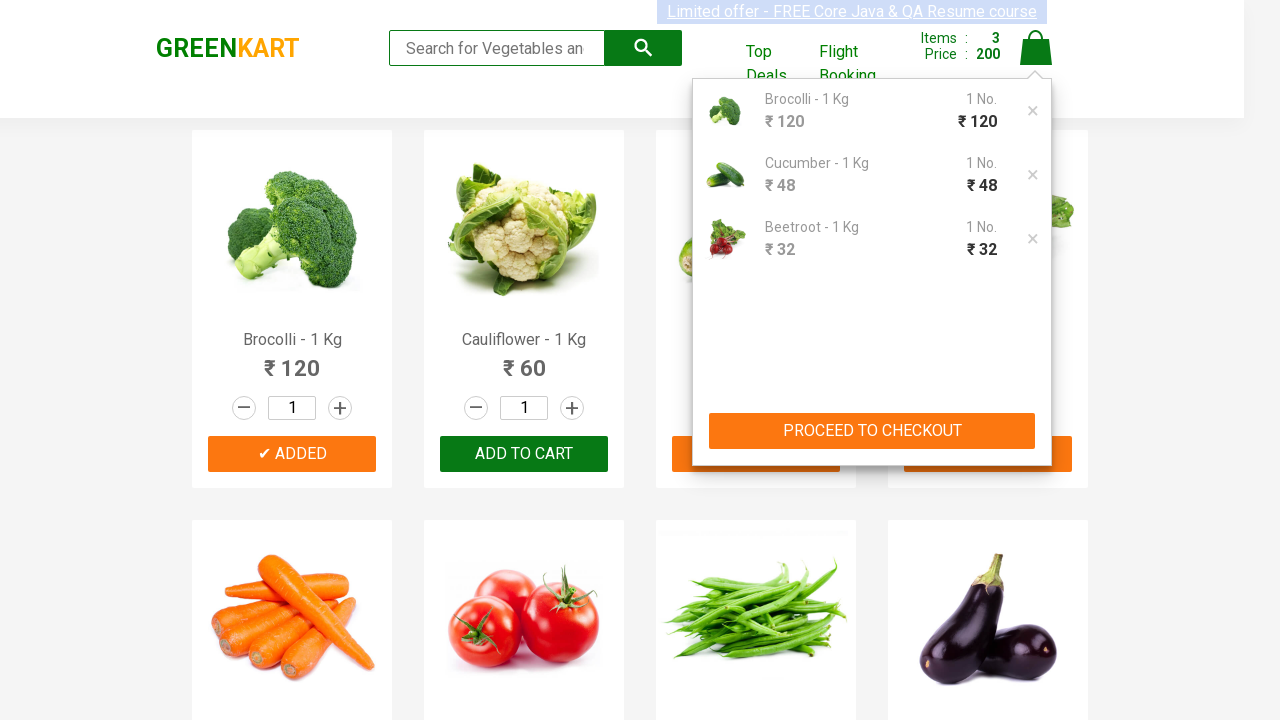

Promo code input field is now visible
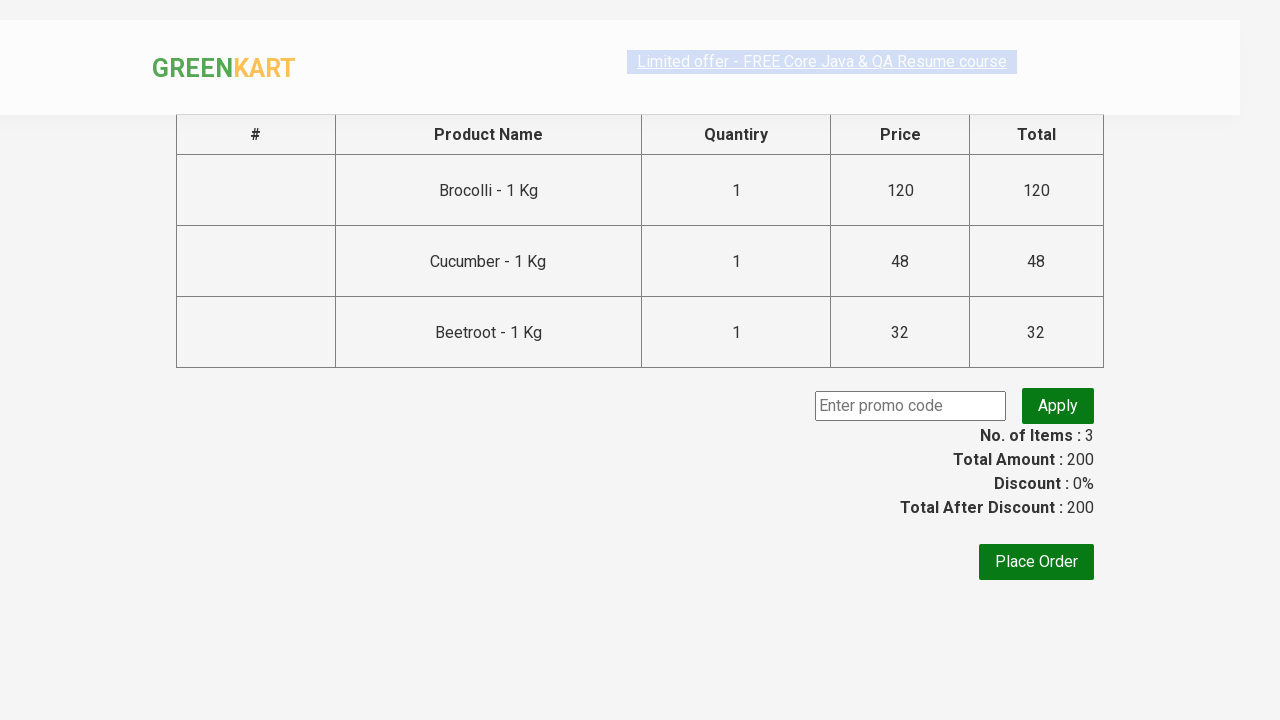

Entered promo code 'rahulshettyacademy' in the input field on .promoCode
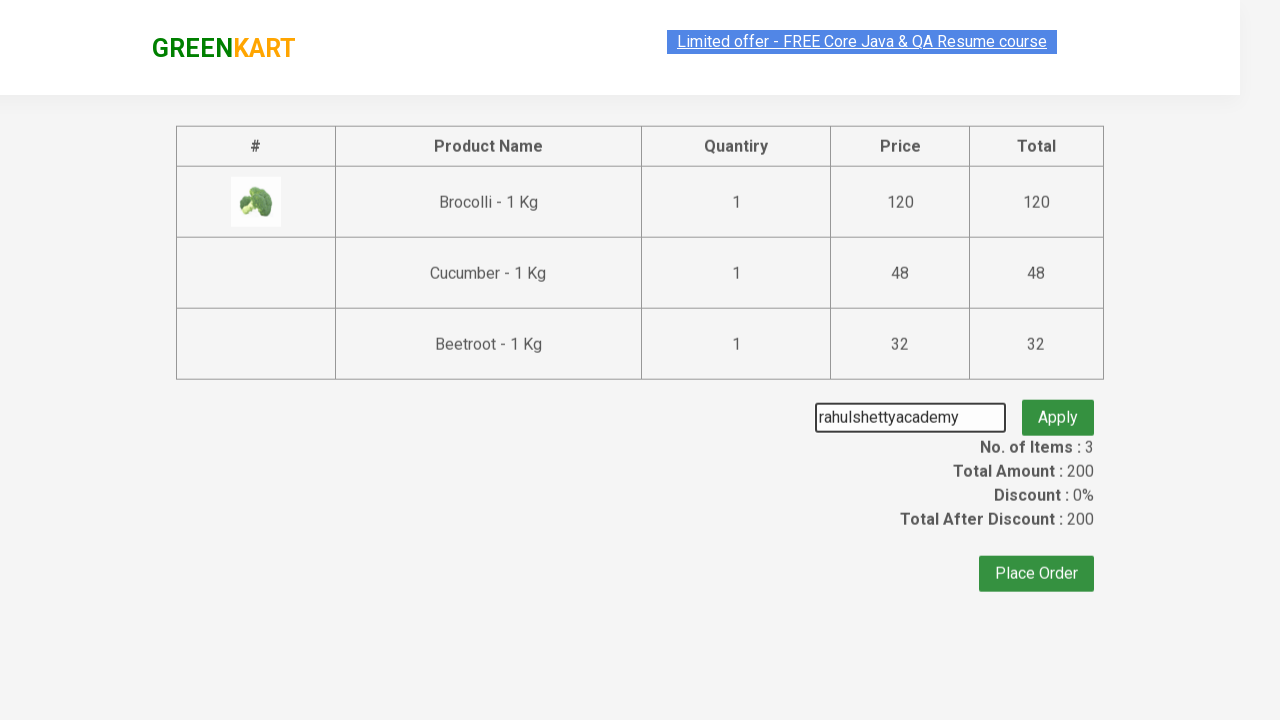

Clicked 'Apply' button to apply promo code at (1058, 406) on .promoBtn
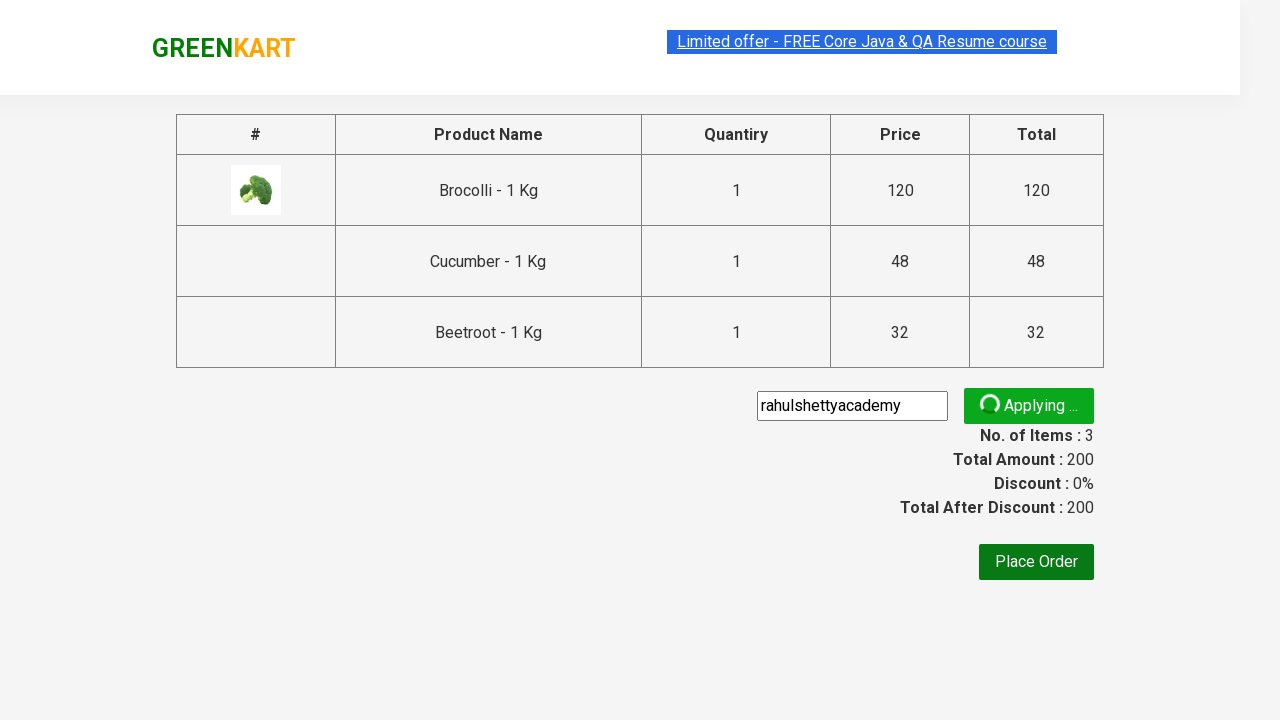

Promo code was successfully applied and confirmation appeared
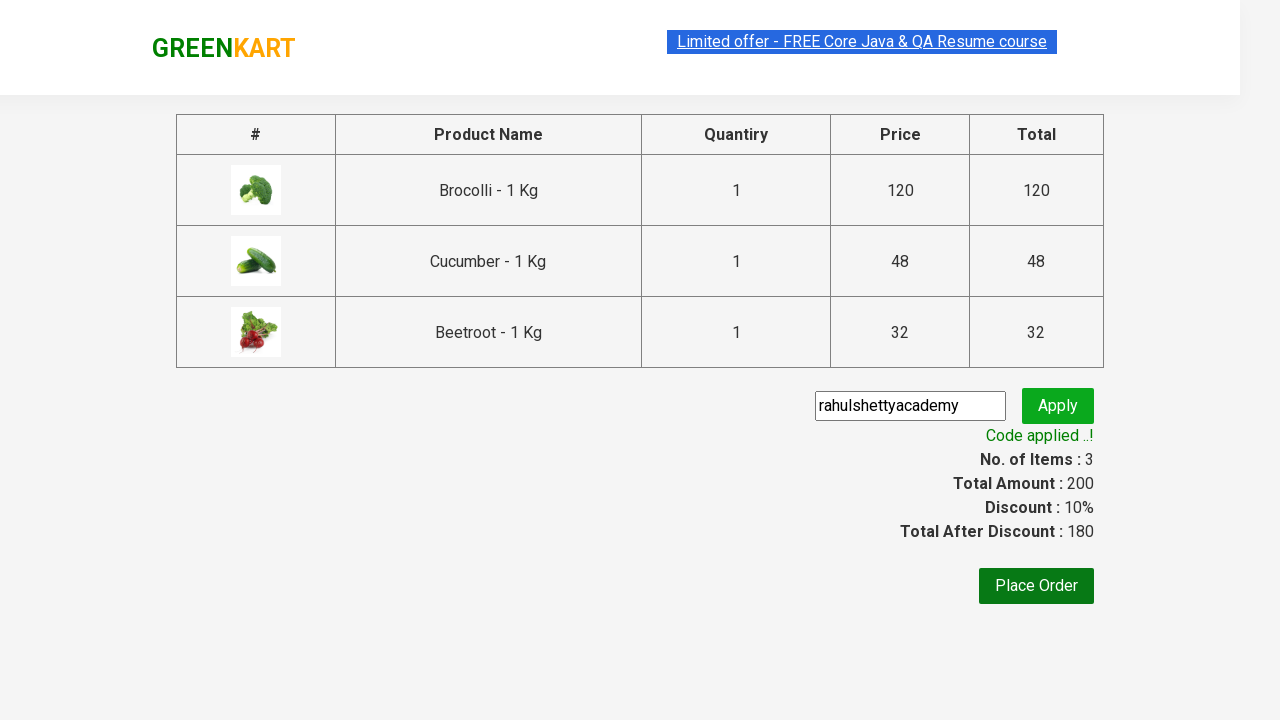

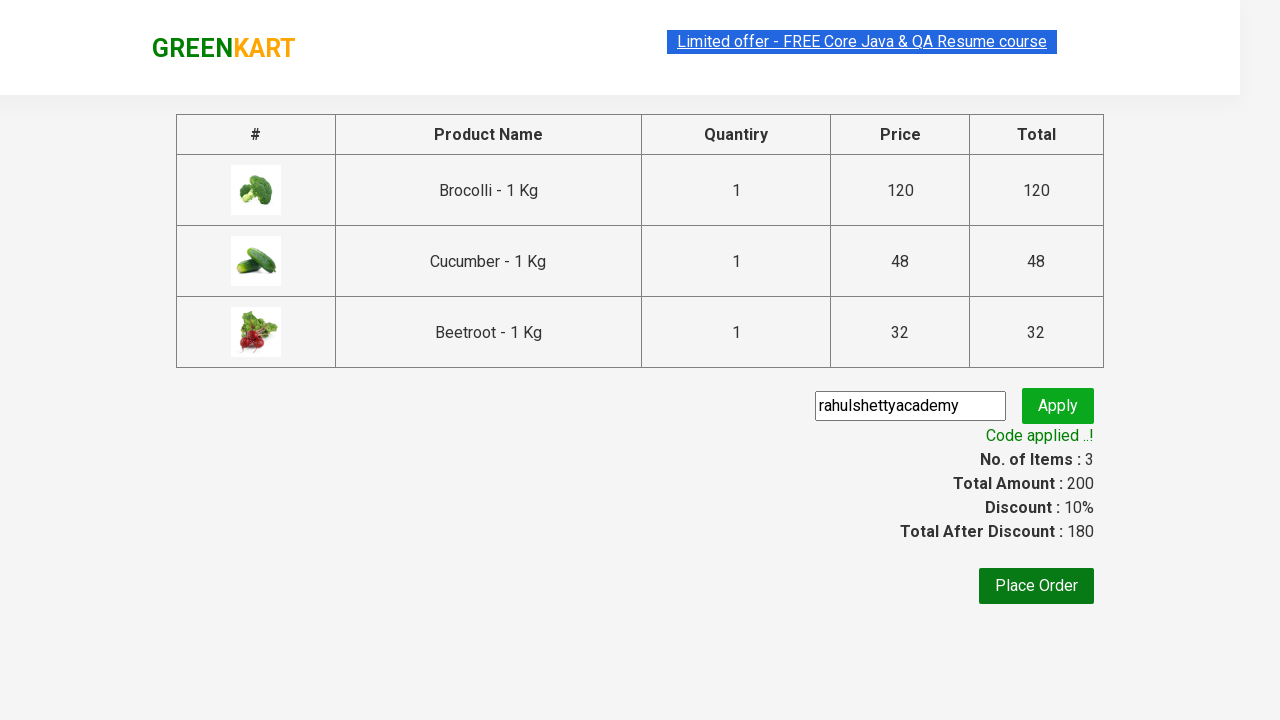